Tests basic form interaction by filling a text box with "Selenium" and clicking the submit button, then verifying the response message appears

Starting URL: https://www.selenium.dev/selenium/web/web-form.html

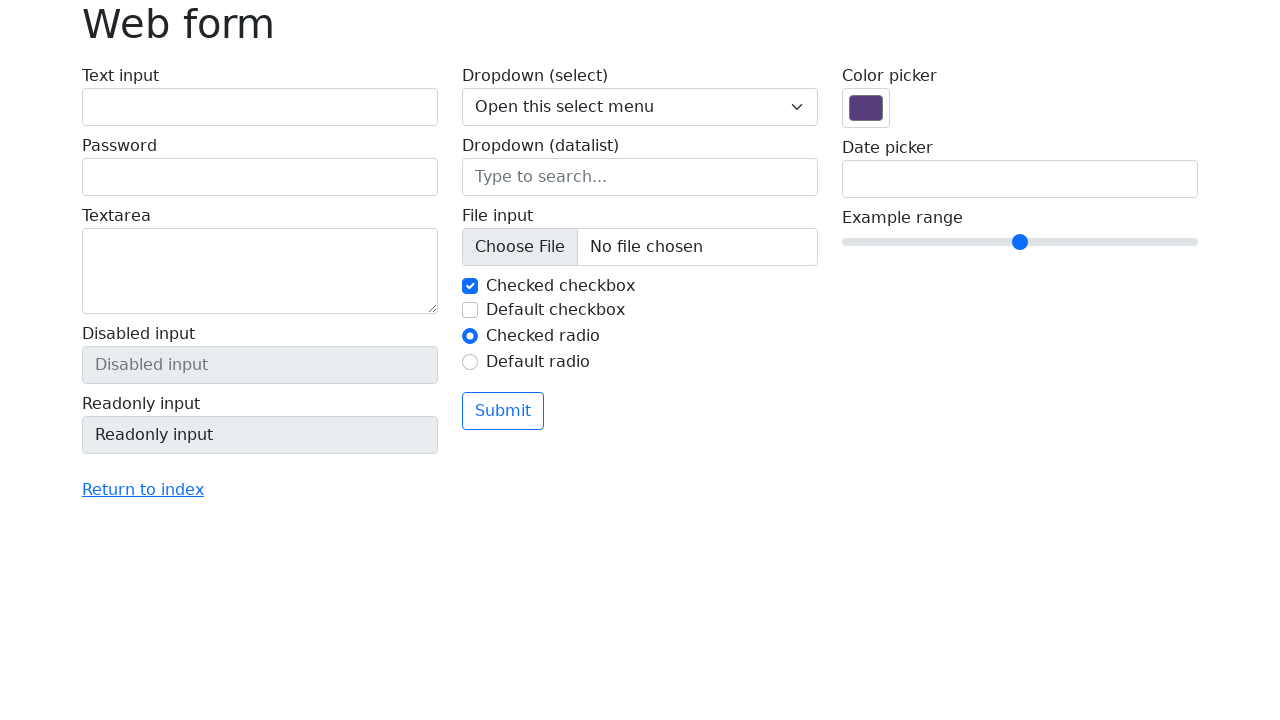

Filled text box with 'Selenium' on input[name='my-text']
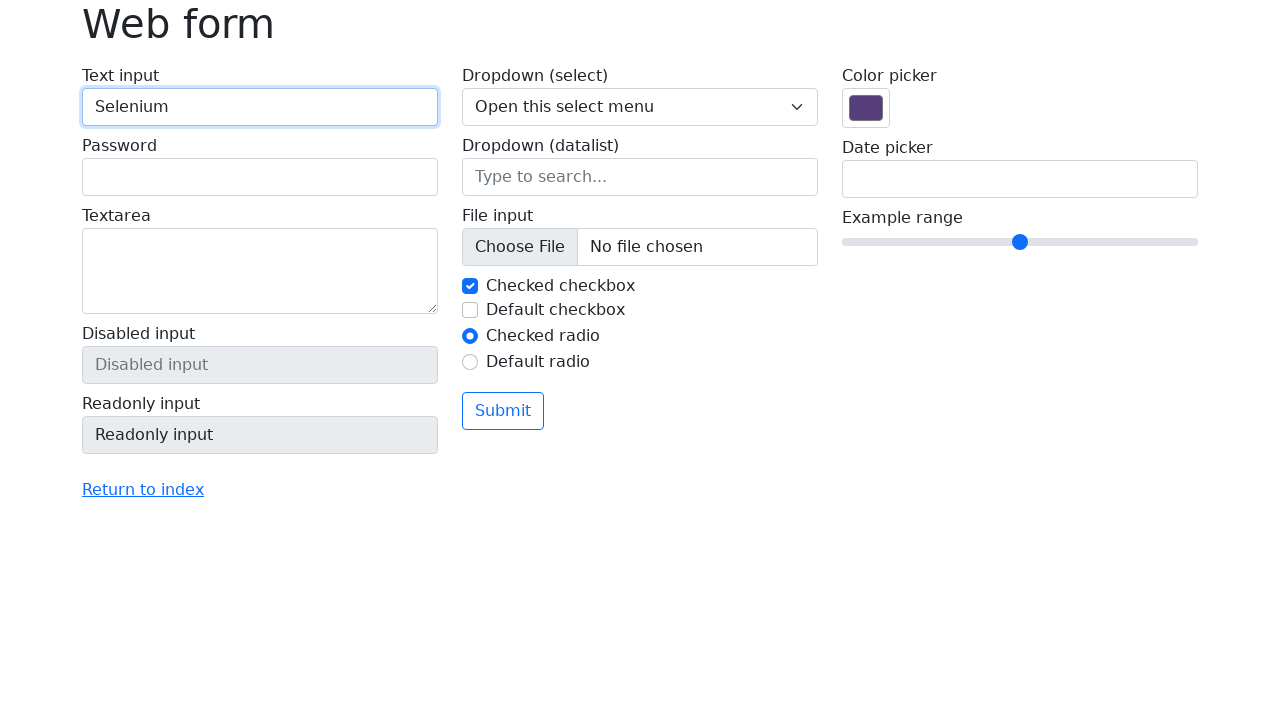

Clicked the submit button at (503, 411) on button
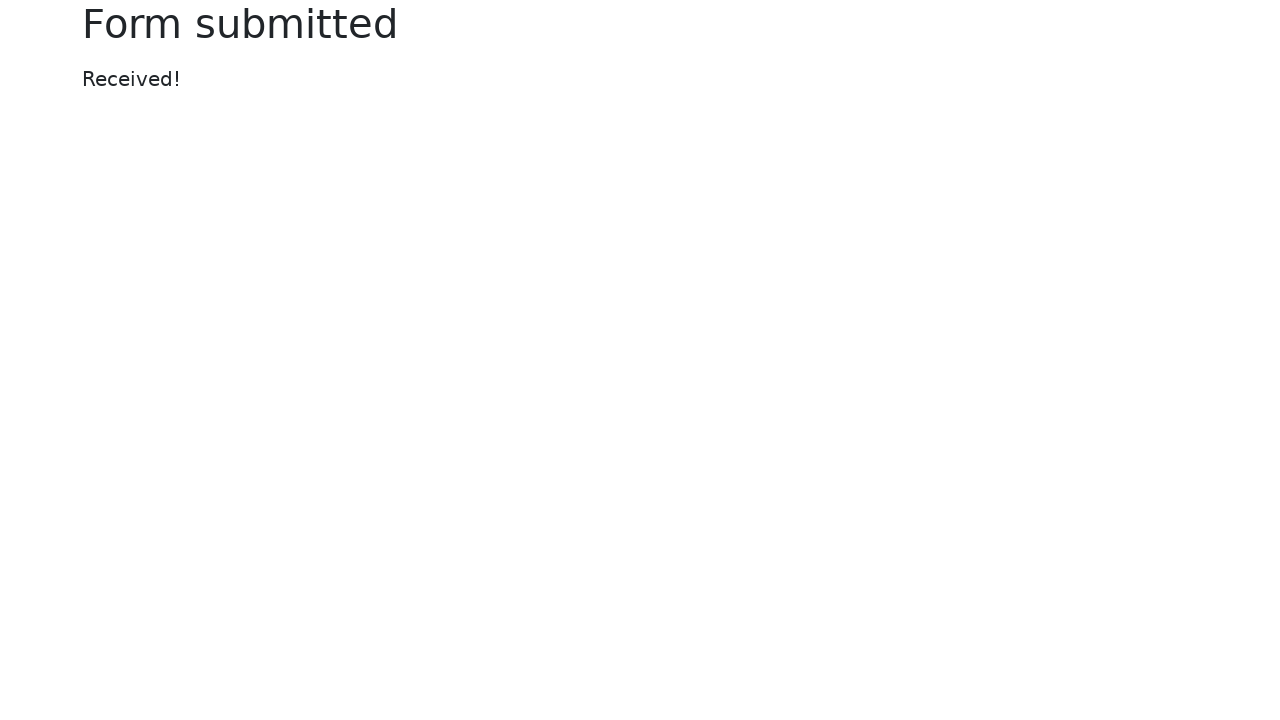

Response message appeared on page
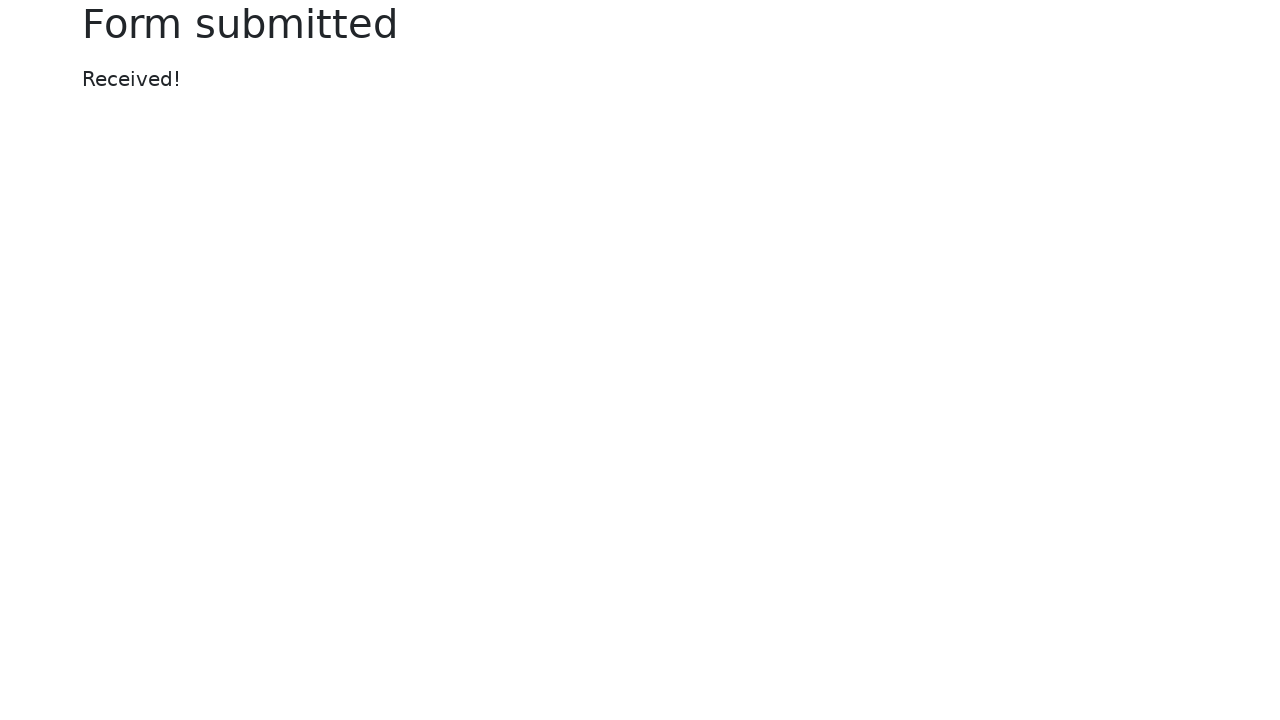

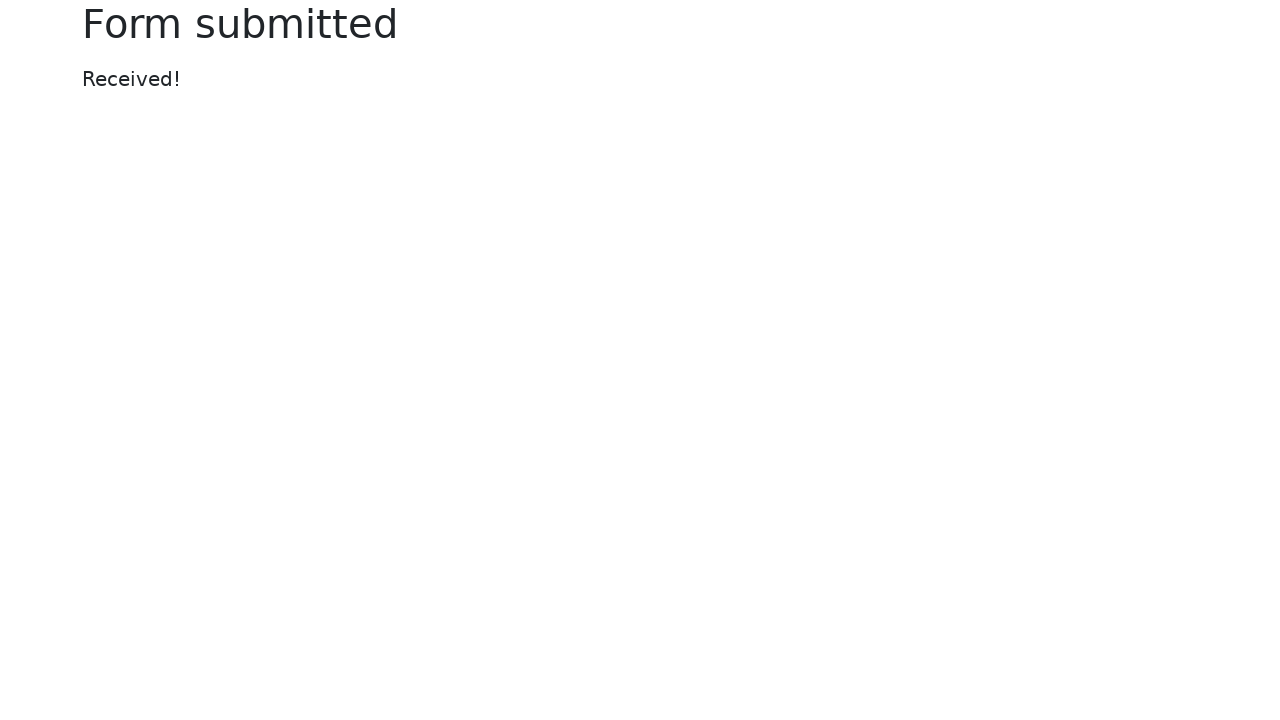